Tests clicking on the logo/navbar brand element on the Demoblaze e-commerce demo site to verify it's clickable.

Starting URL: https://www.demoblaze.com/

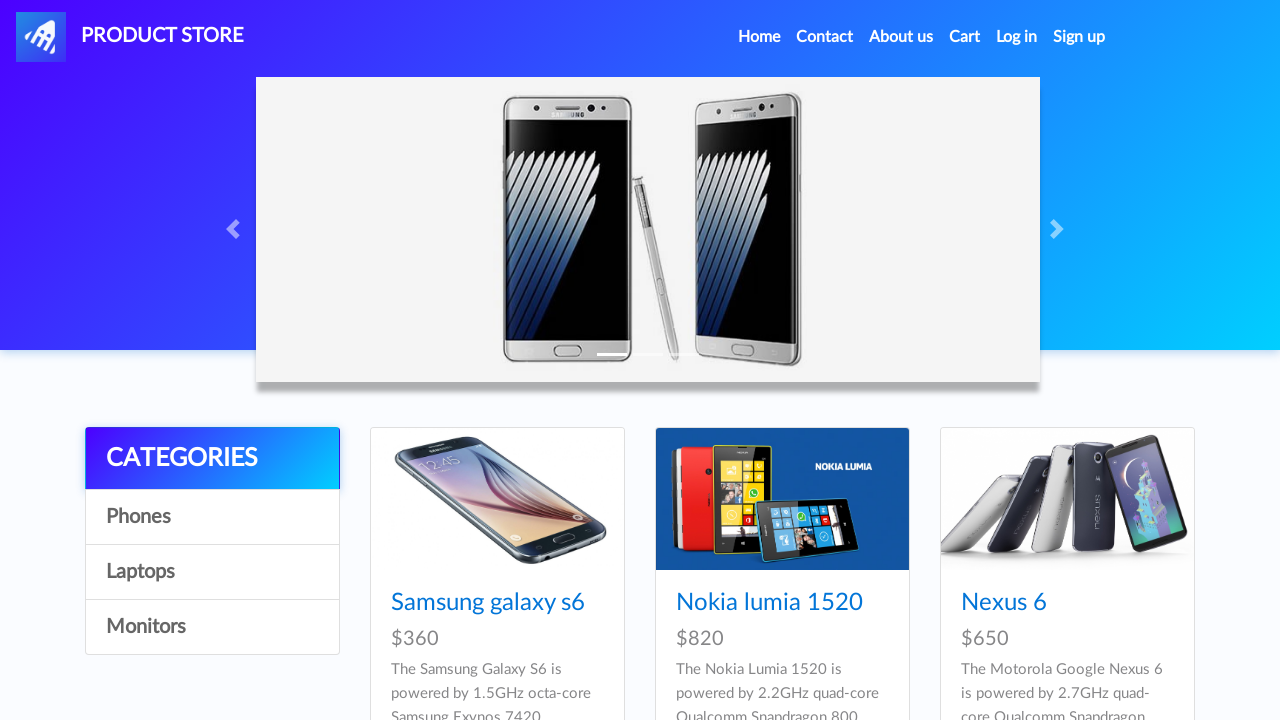

Navigated to Demoblaze e-commerce demo site
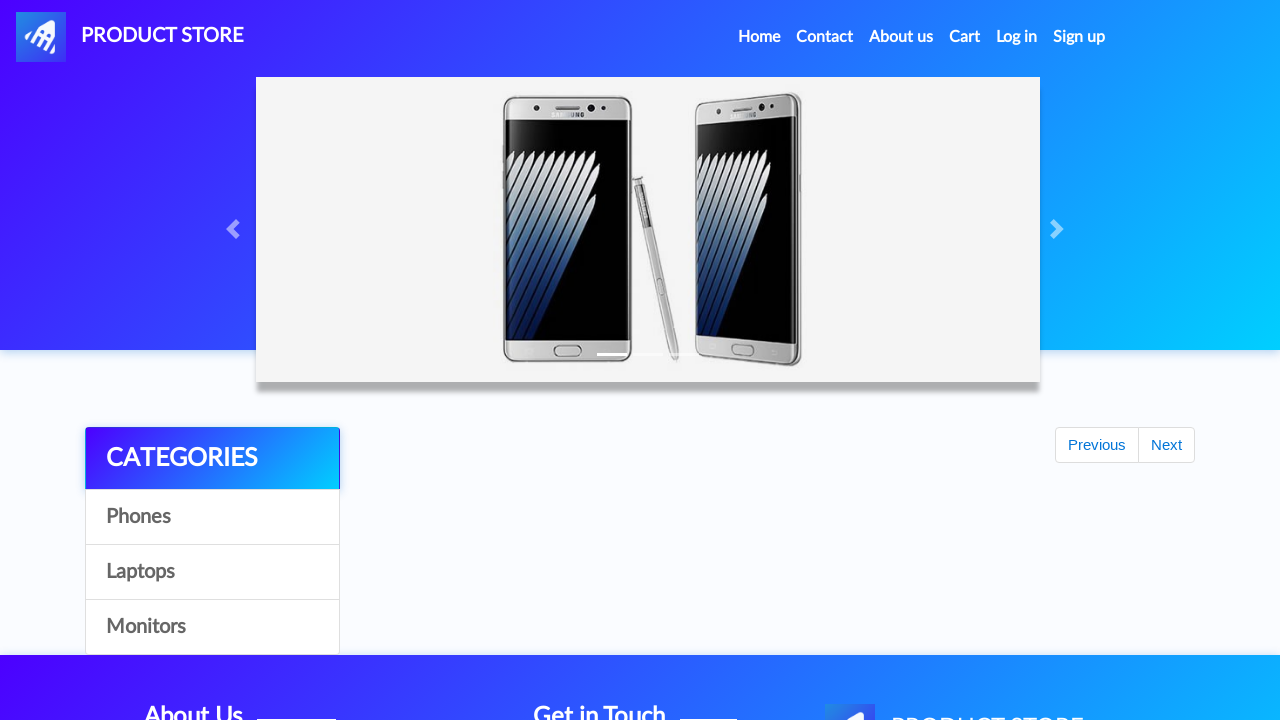

Clicked on the logo/navbar brand element at (130, 37) on #nava
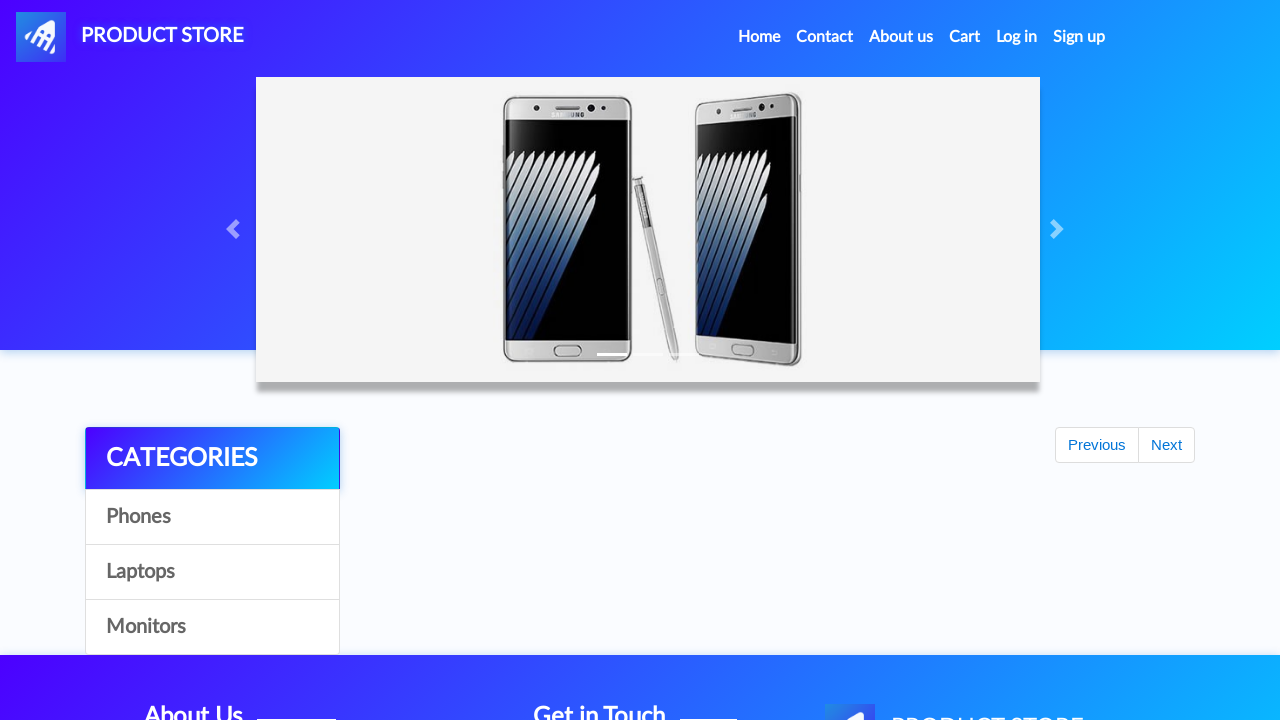

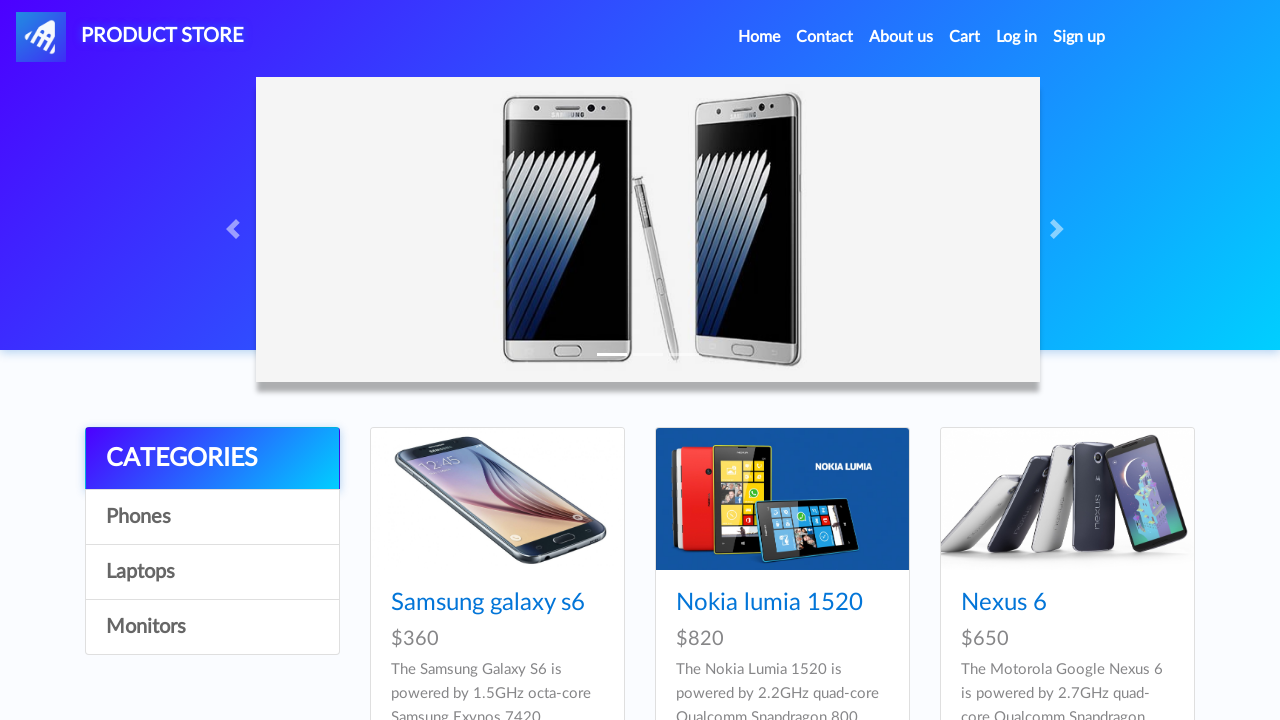